Navigates to NuGet packages search results page for "yaml" and scrolls each package into view.

Starting URL: https://nuget.org/packages?q=yaml

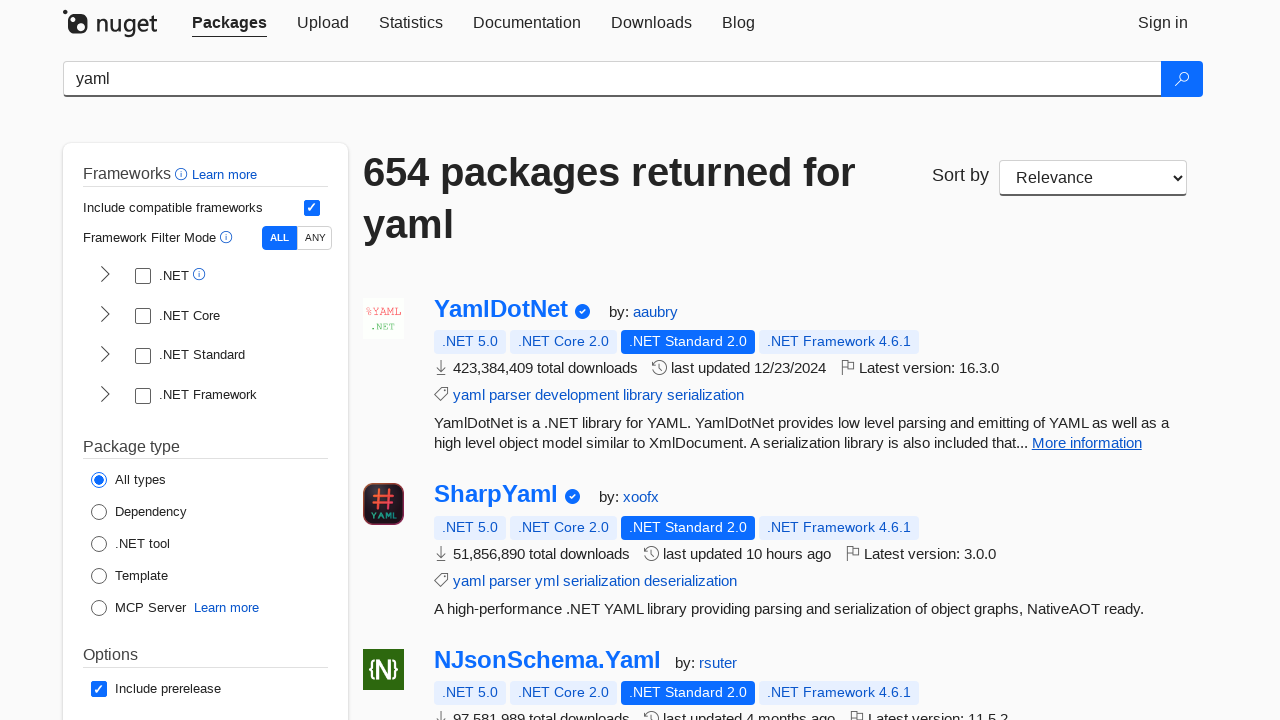

Navigated to NuGet packages search results page for 'yaml'
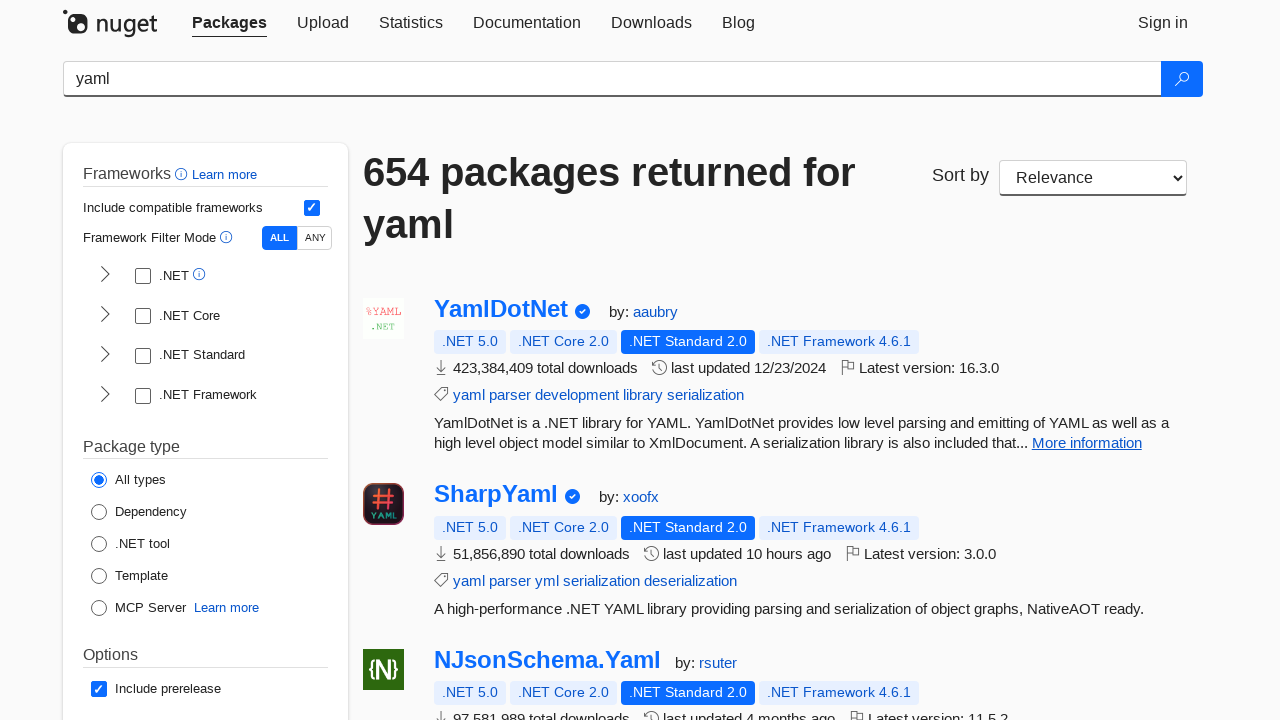

Package elements loaded on the page
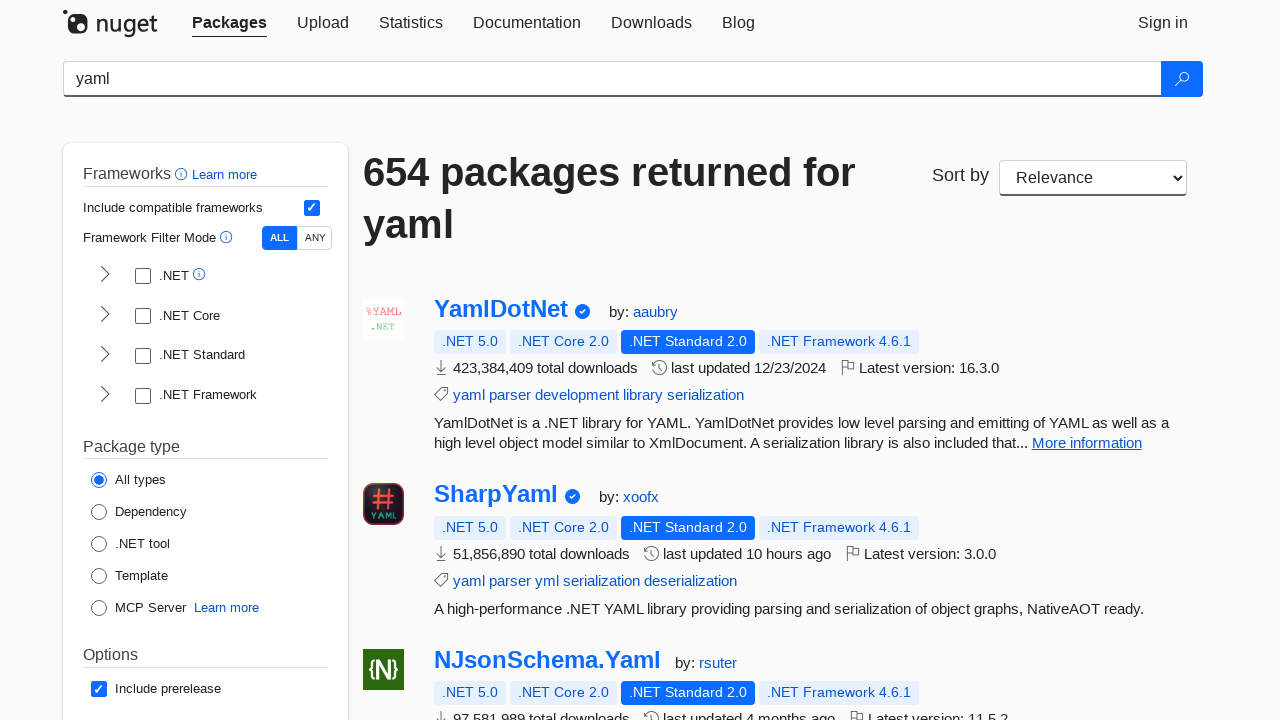

Retrieved all 20 package elements
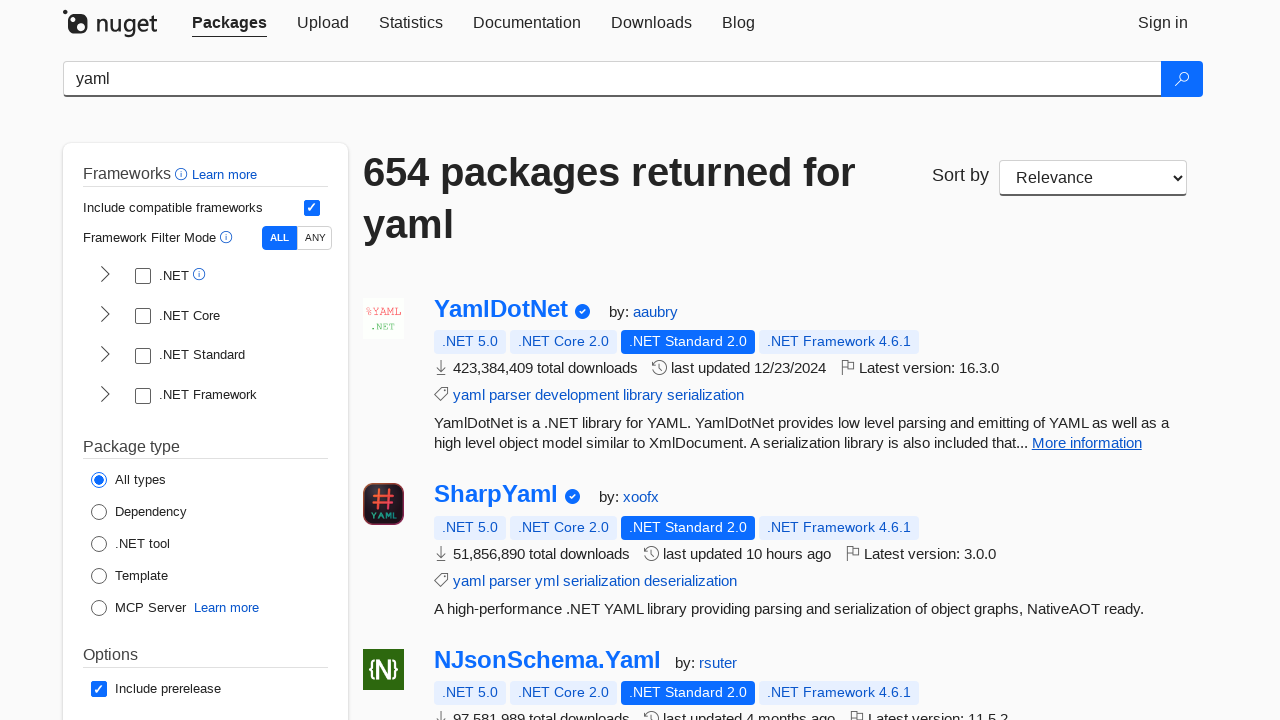

Scrolled a package into view
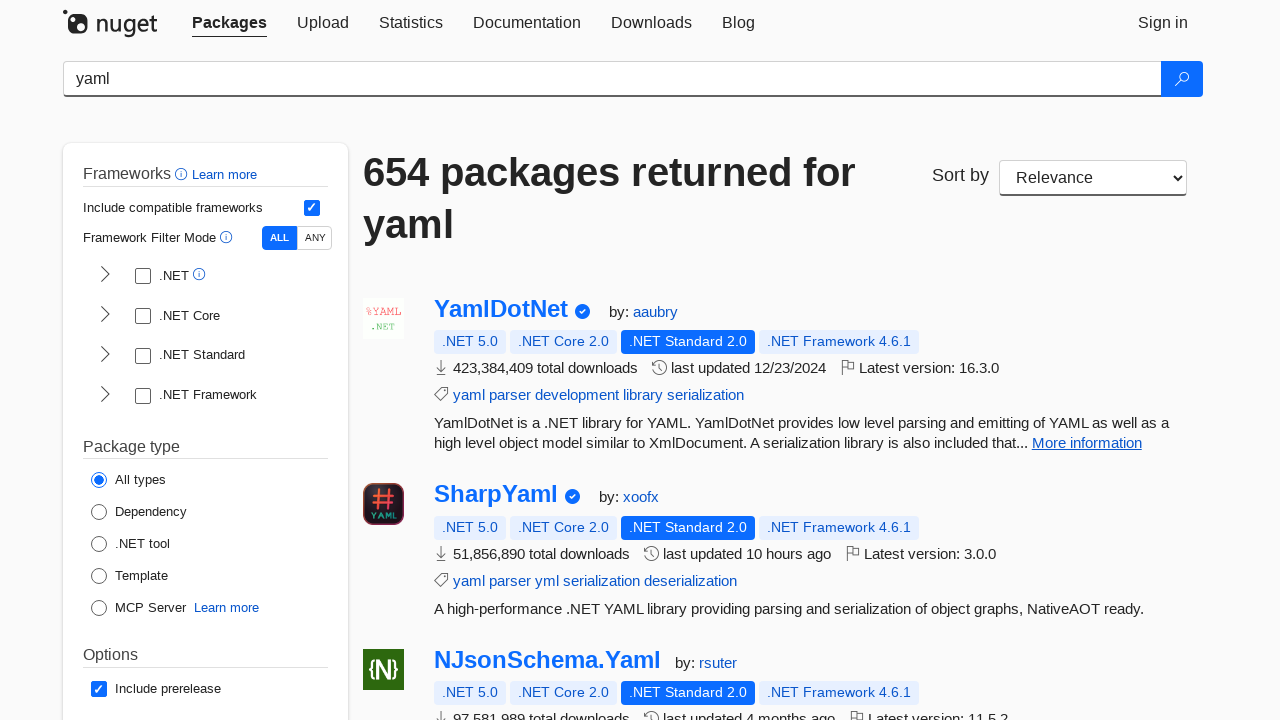

Scrolled a package into view
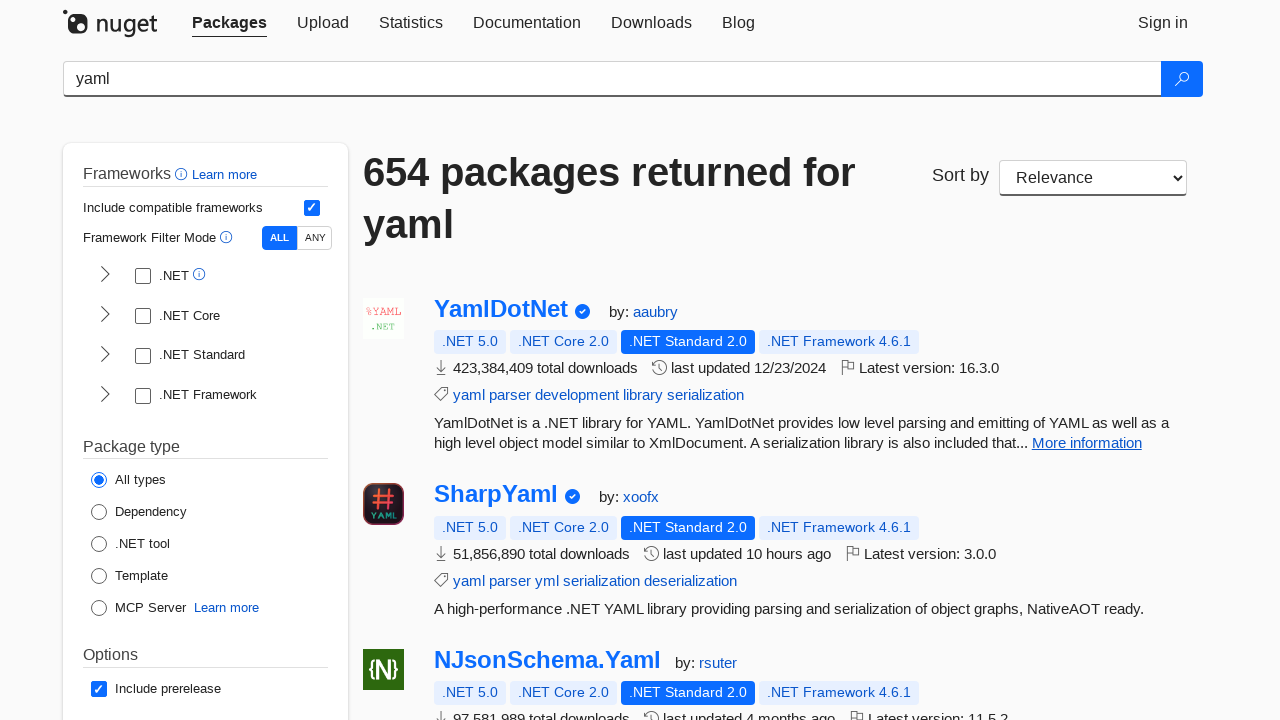

Scrolled a package into view
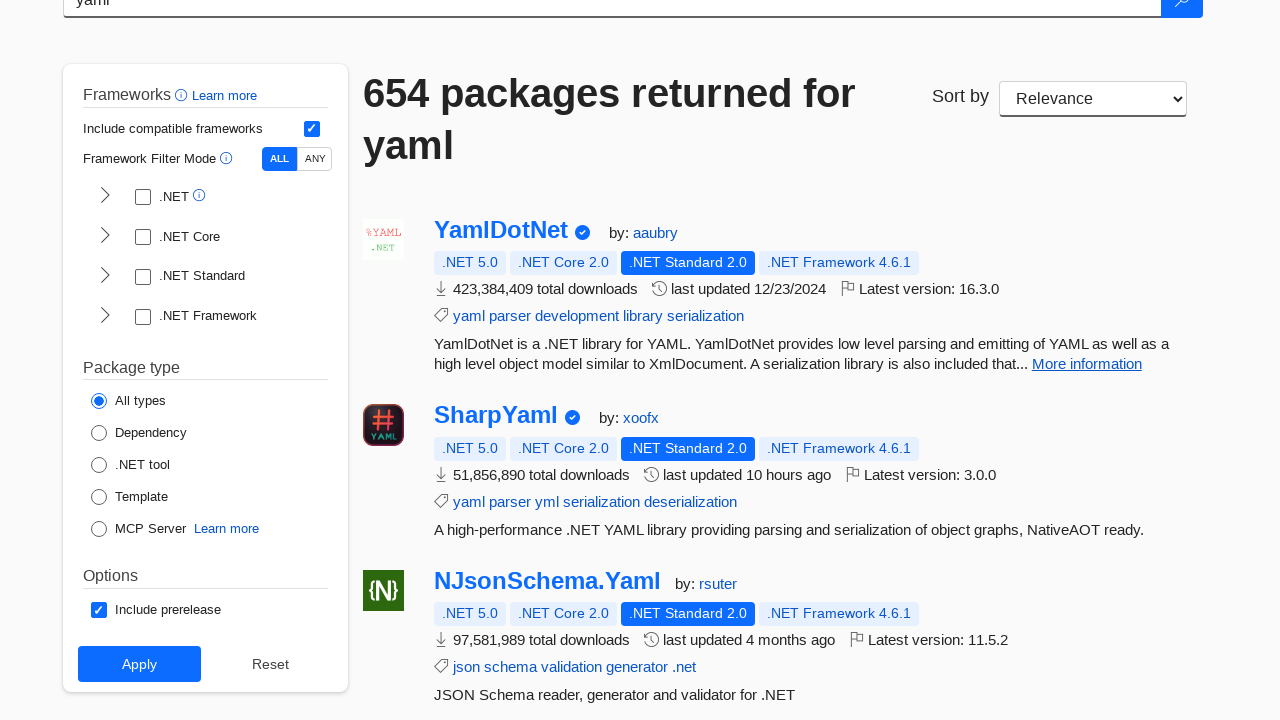

Scrolled a package into view
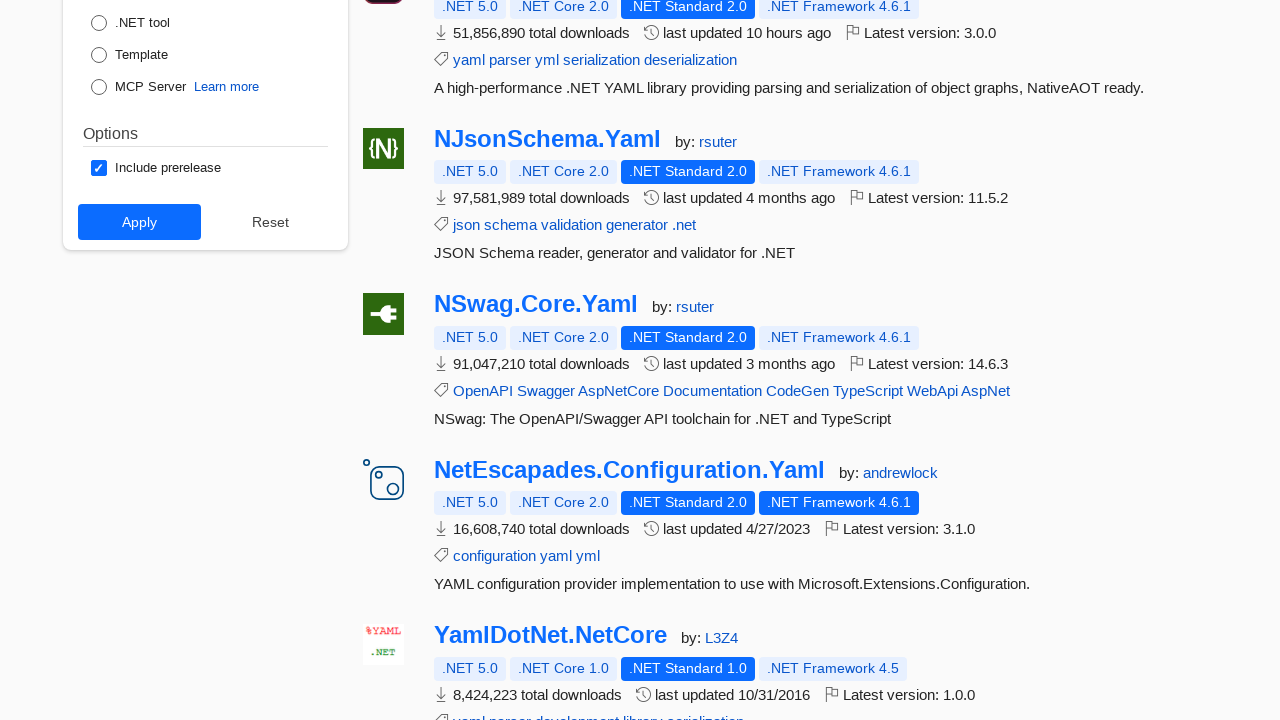

Scrolled a package into view
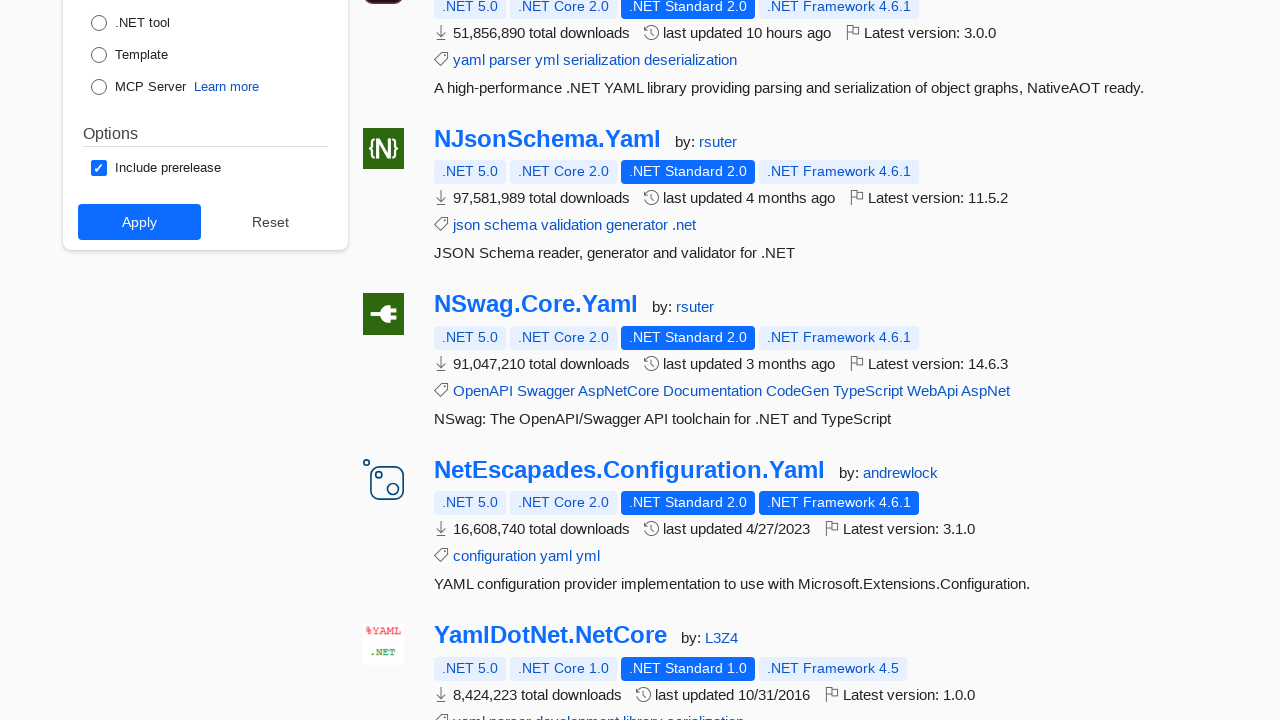

Scrolled a package into view
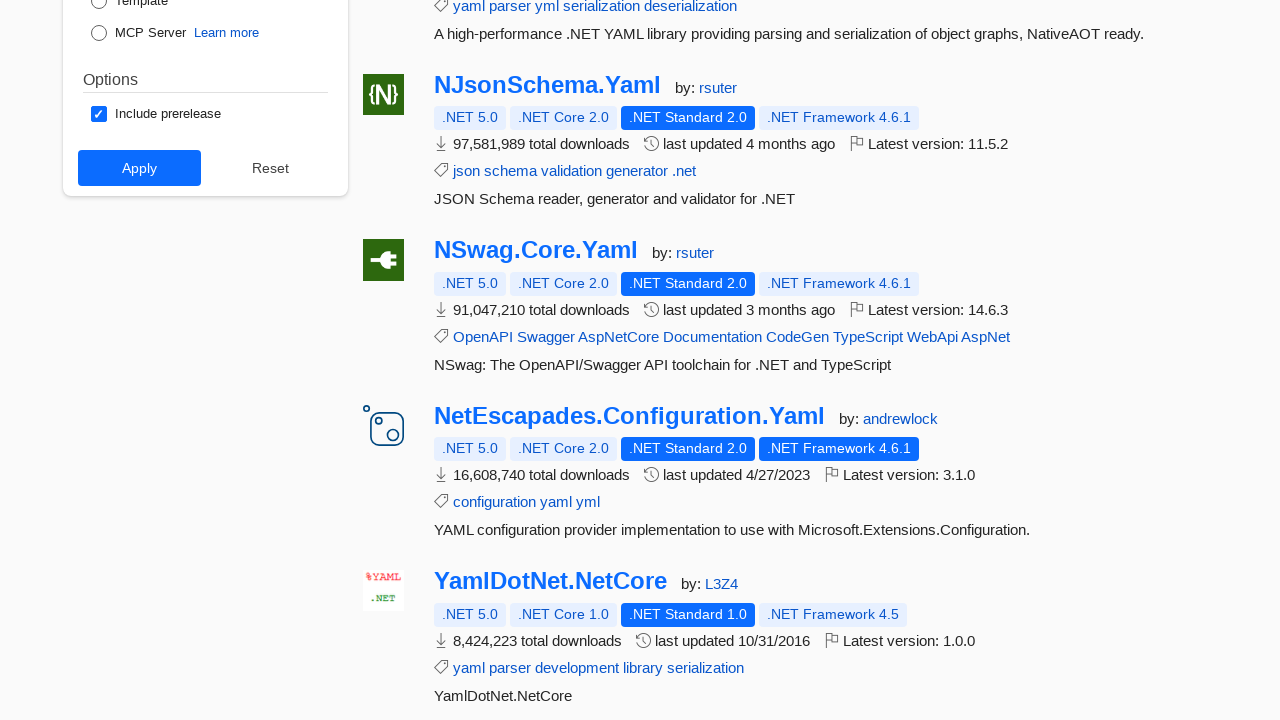

Scrolled a package into view
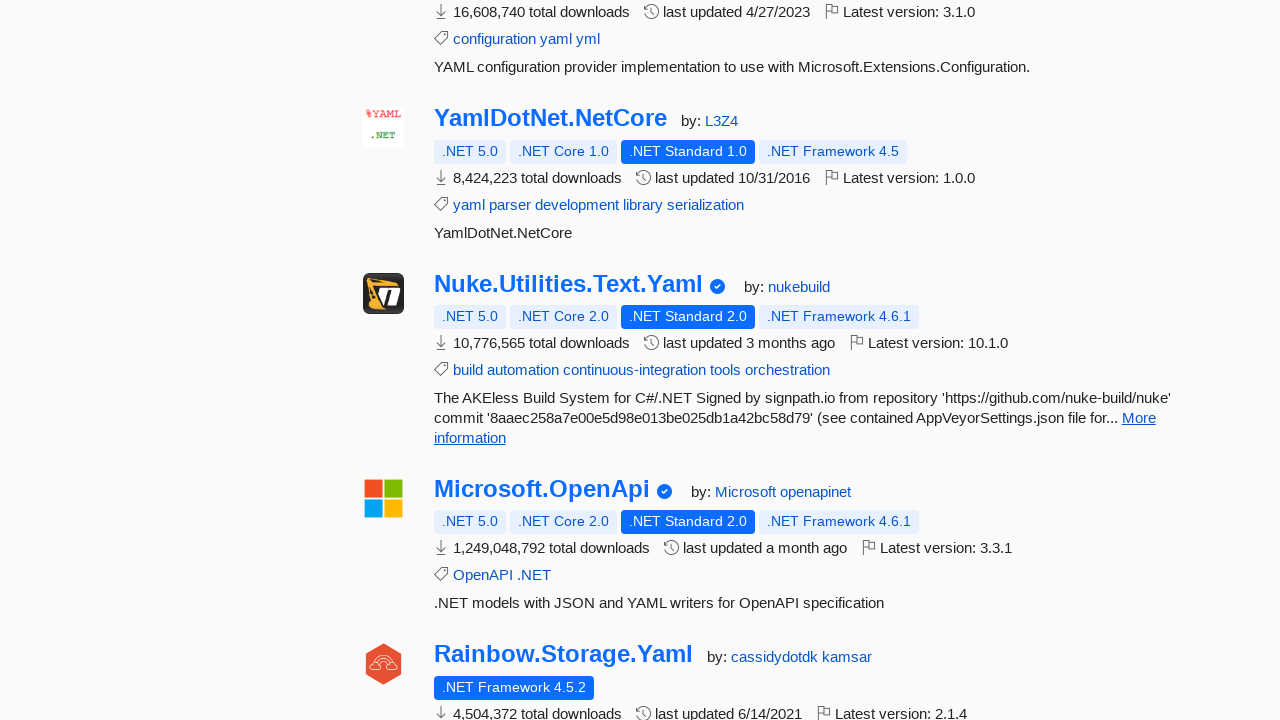

Scrolled a package into view
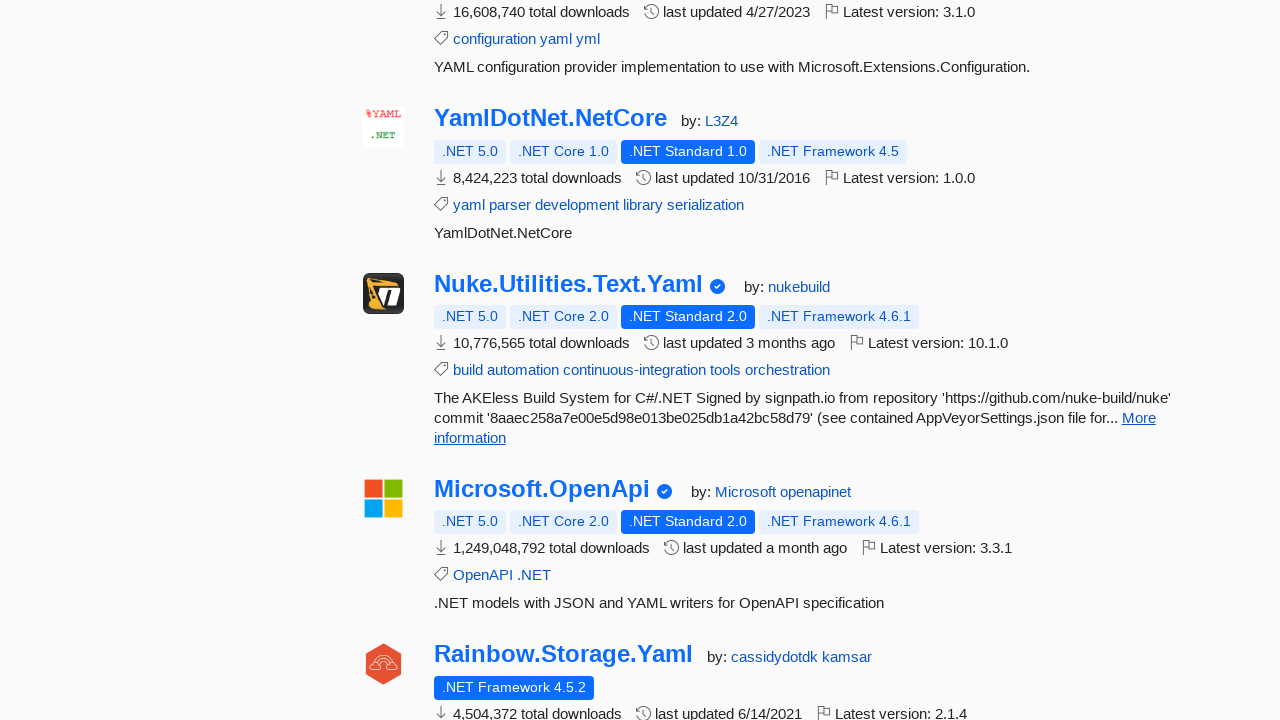

Scrolled a package into view
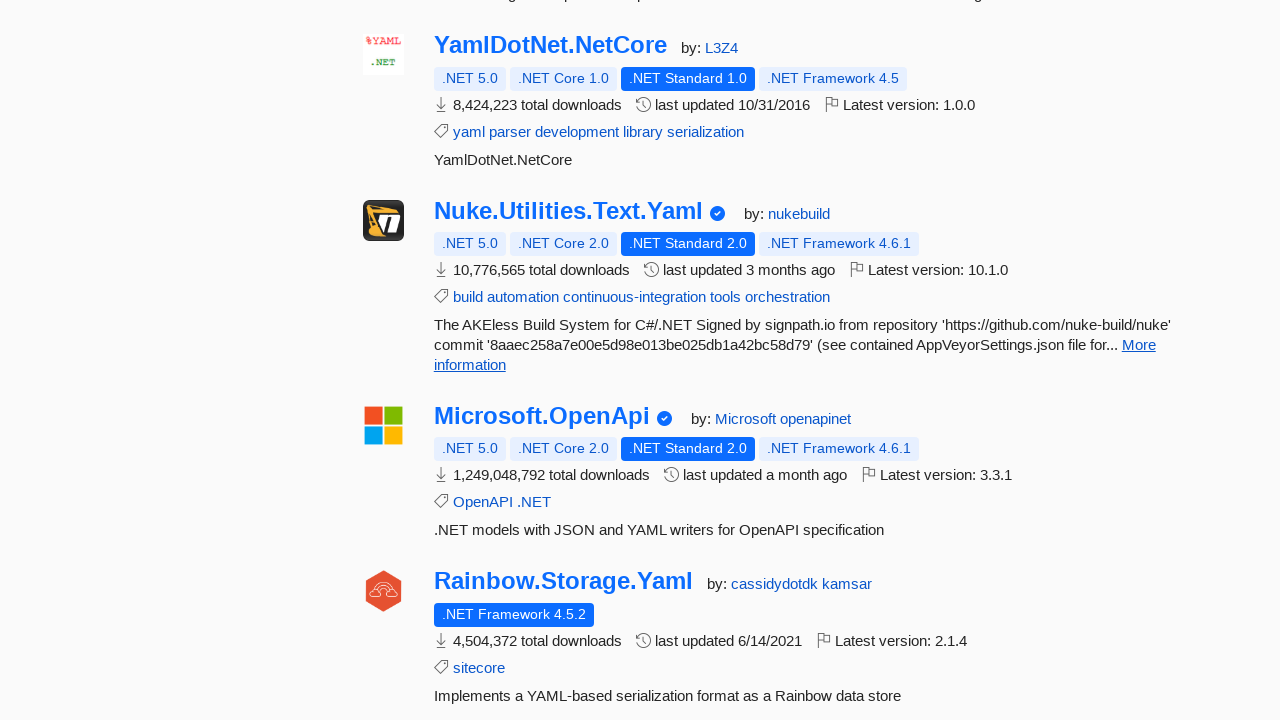

Scrolled a package into view
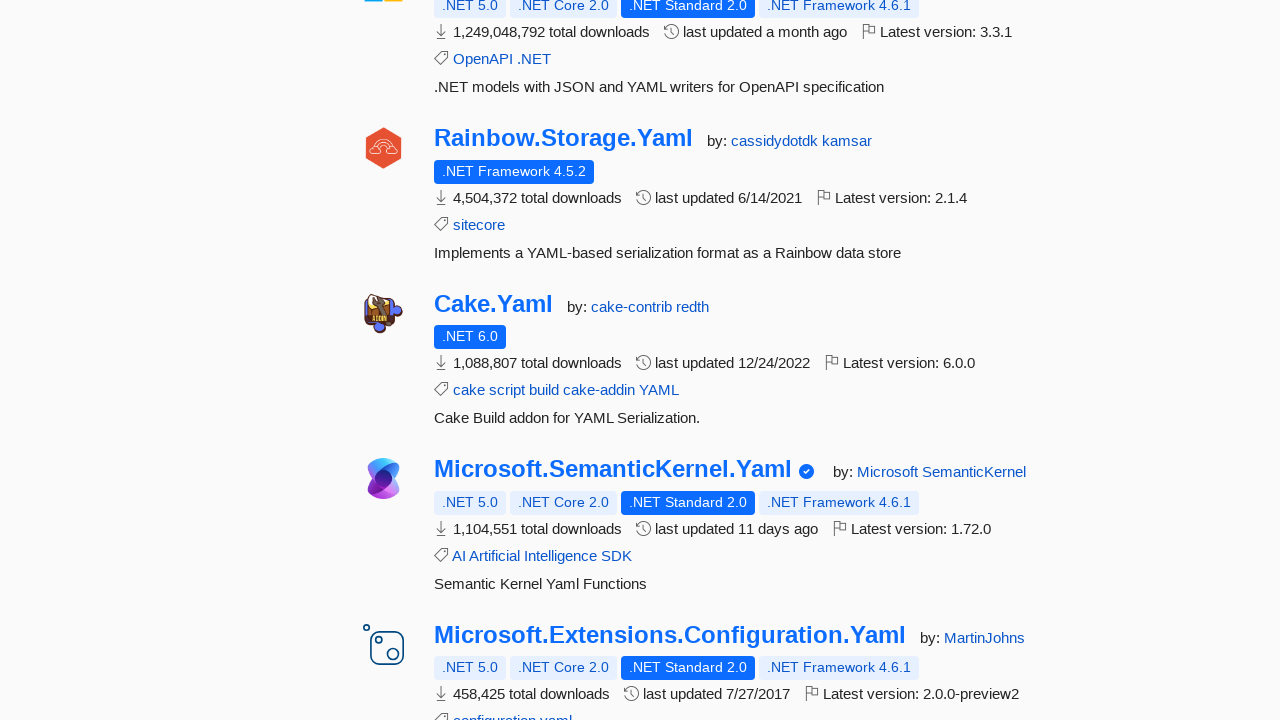

Scrolled a package into view
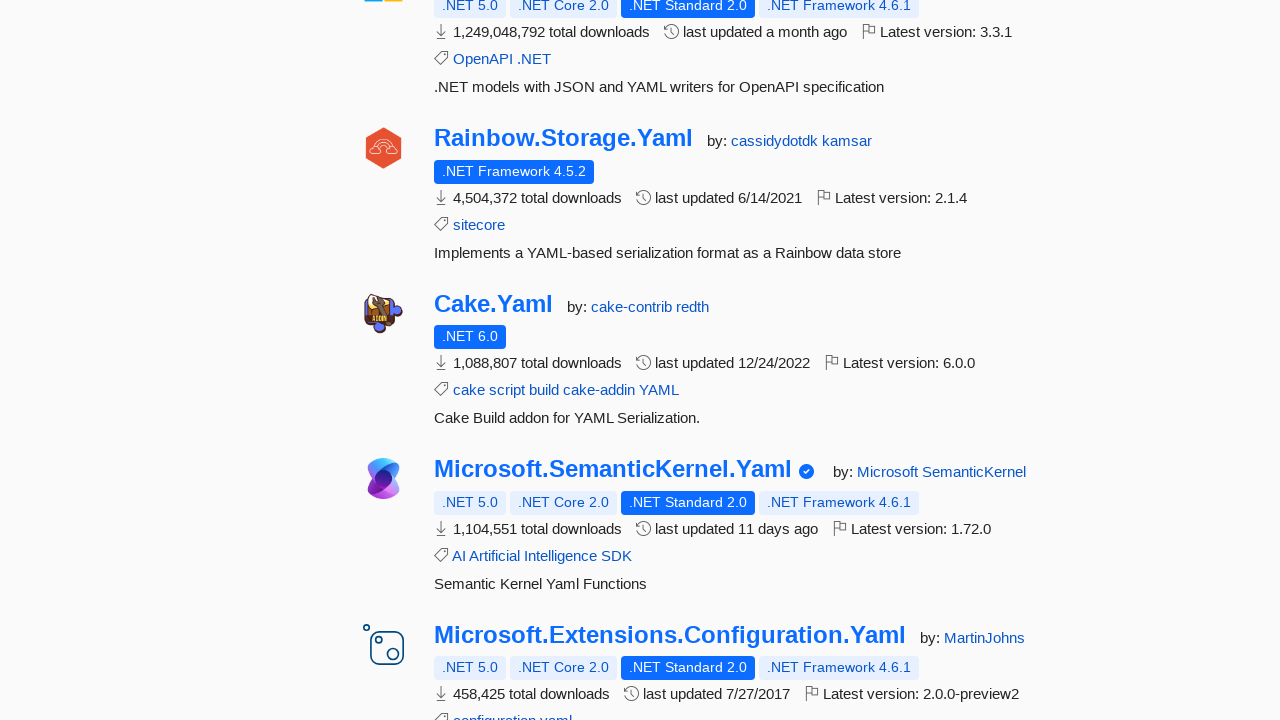

Scrolled a package into view
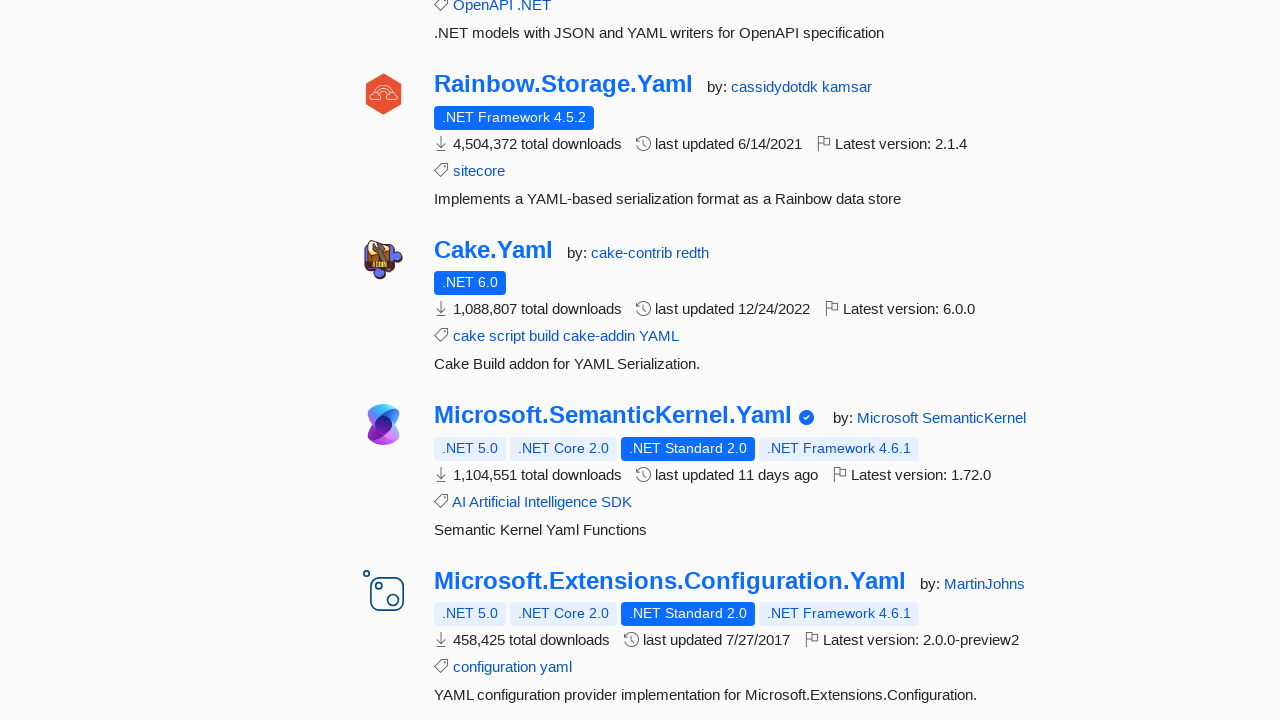

Scrolled a package into view
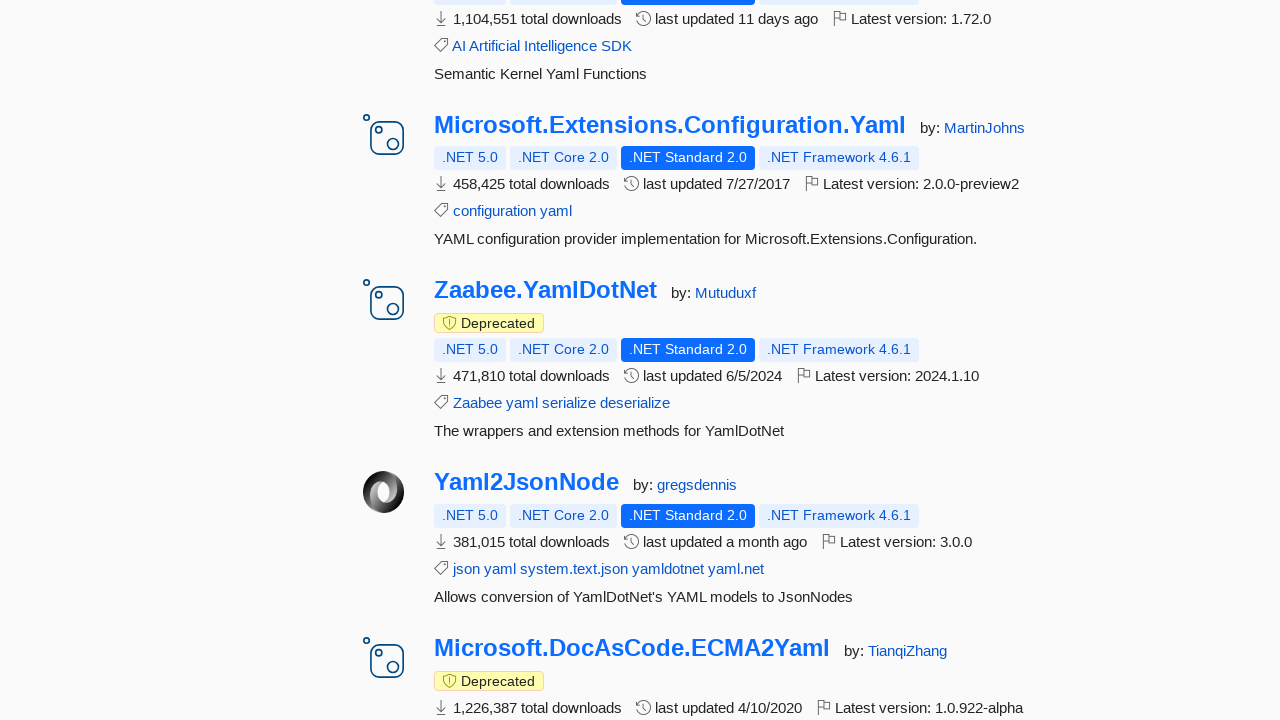

Scrolled a package into view
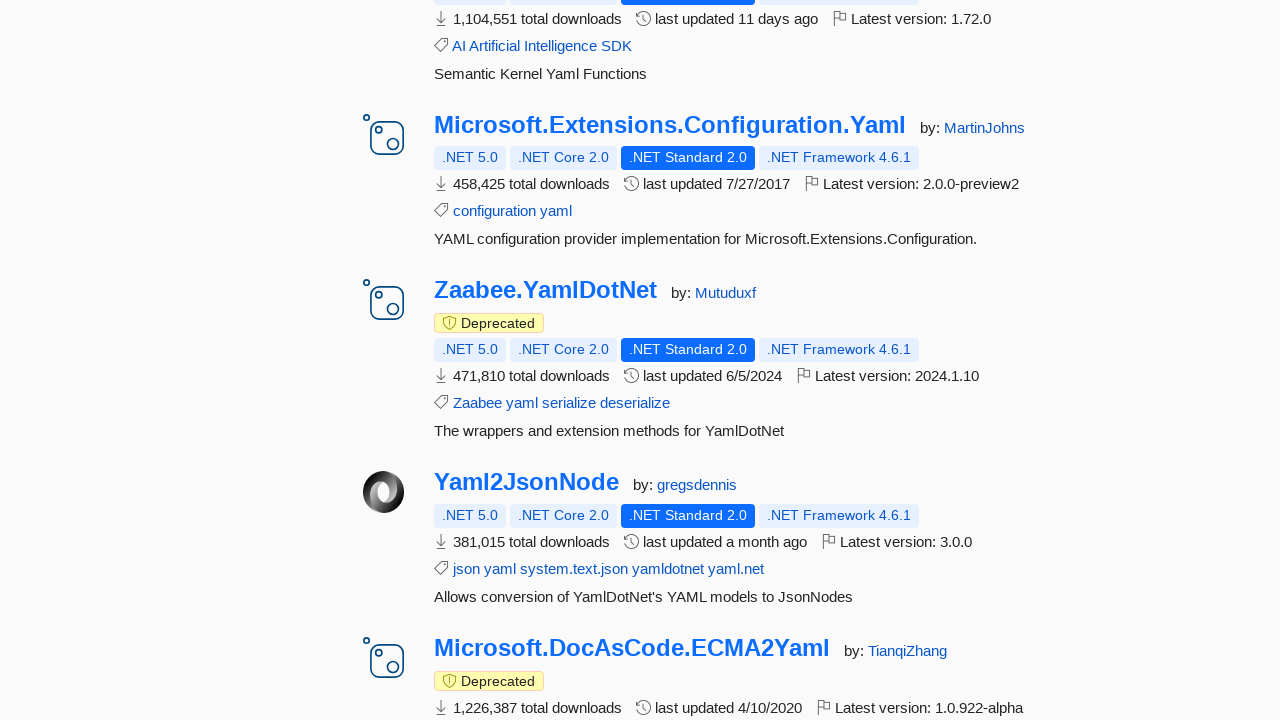

Scrolled a package into view
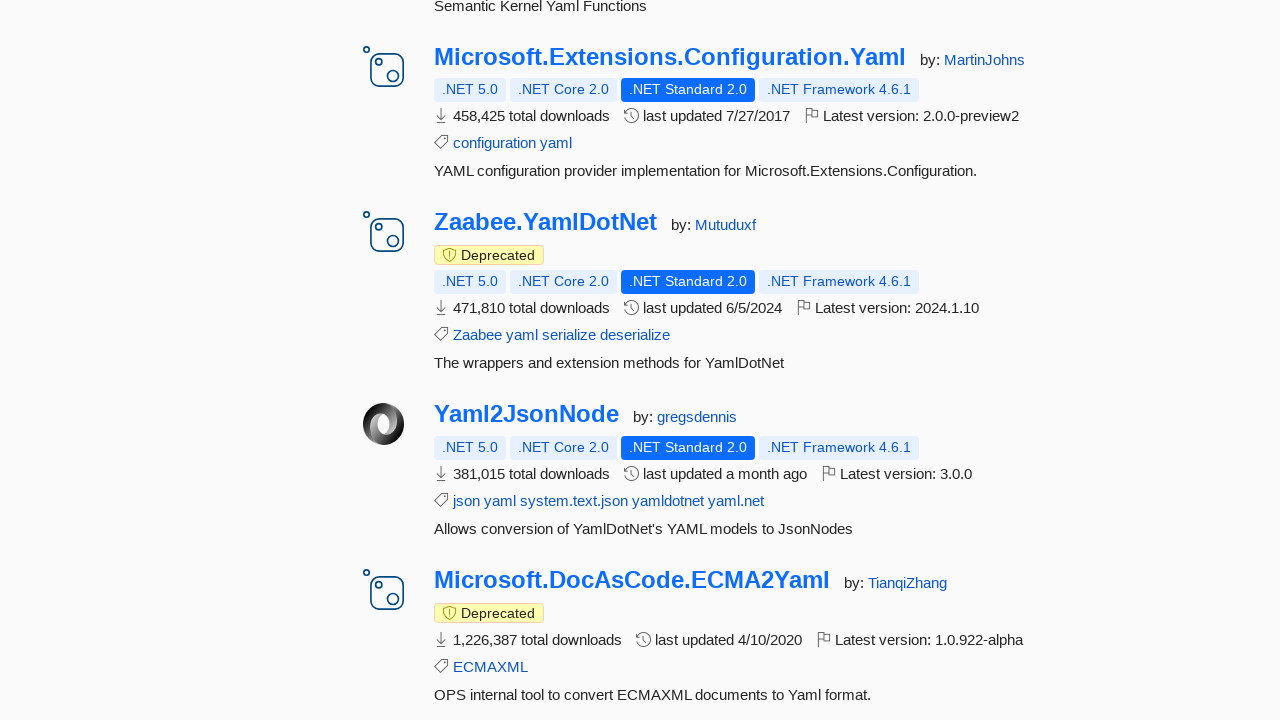

Scrolled a package into view
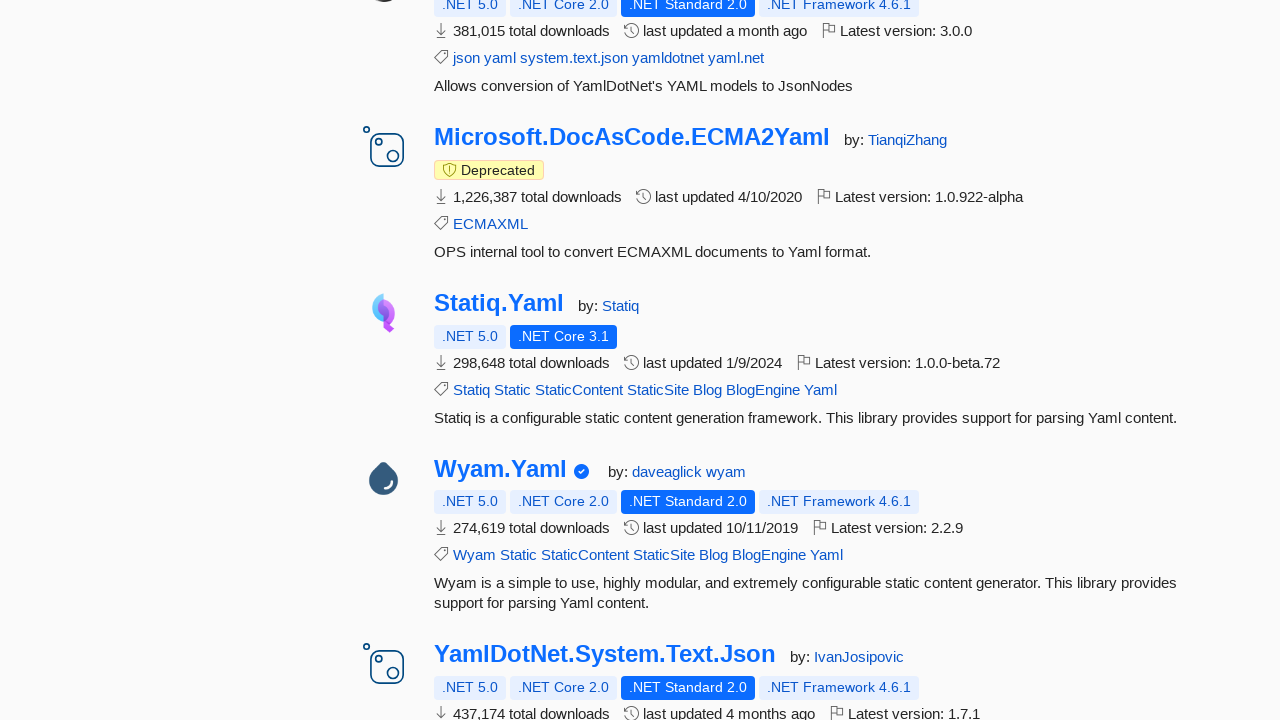

Scrolled a package into view
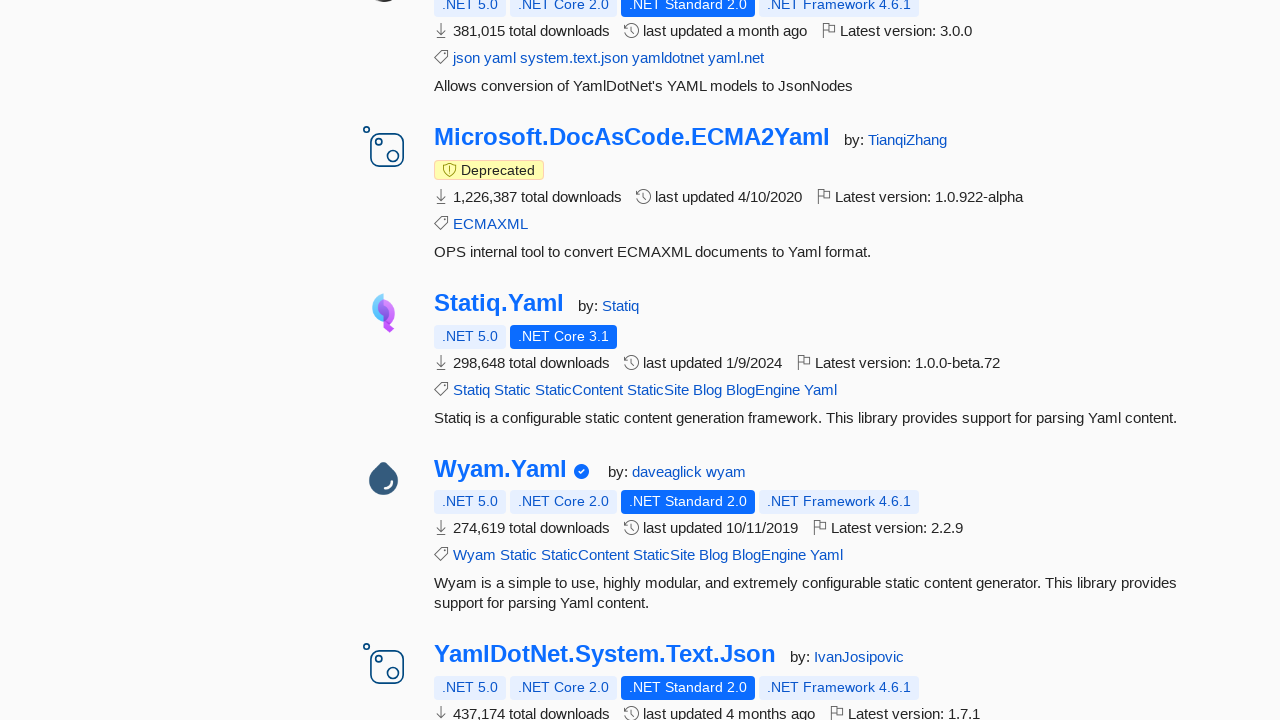

Scrolled a package into view
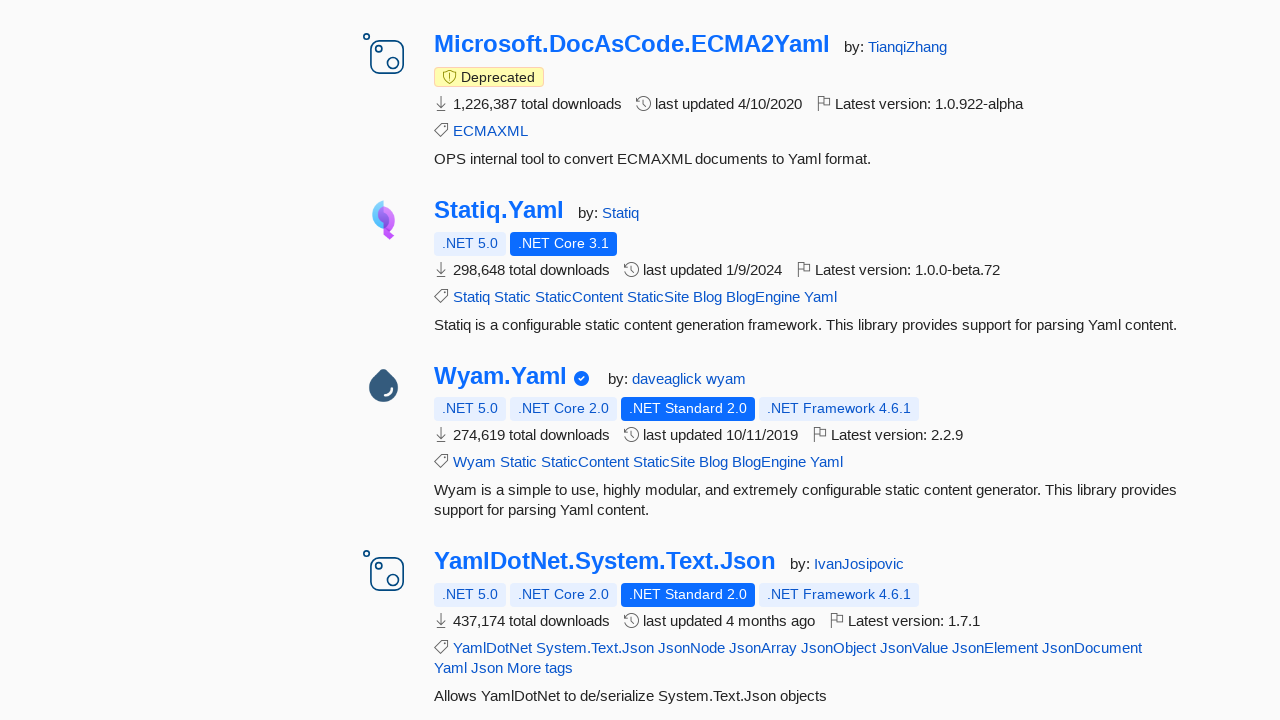

Scrolled a package into view
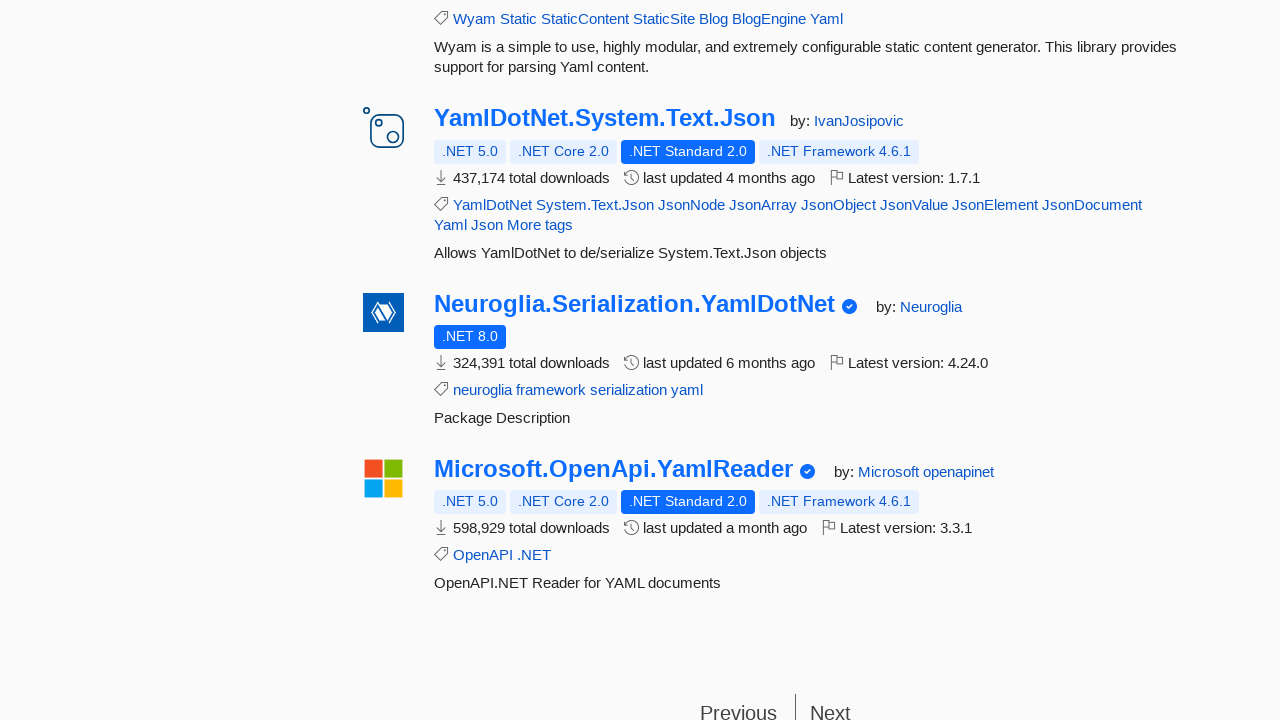

Scrolled a package into view
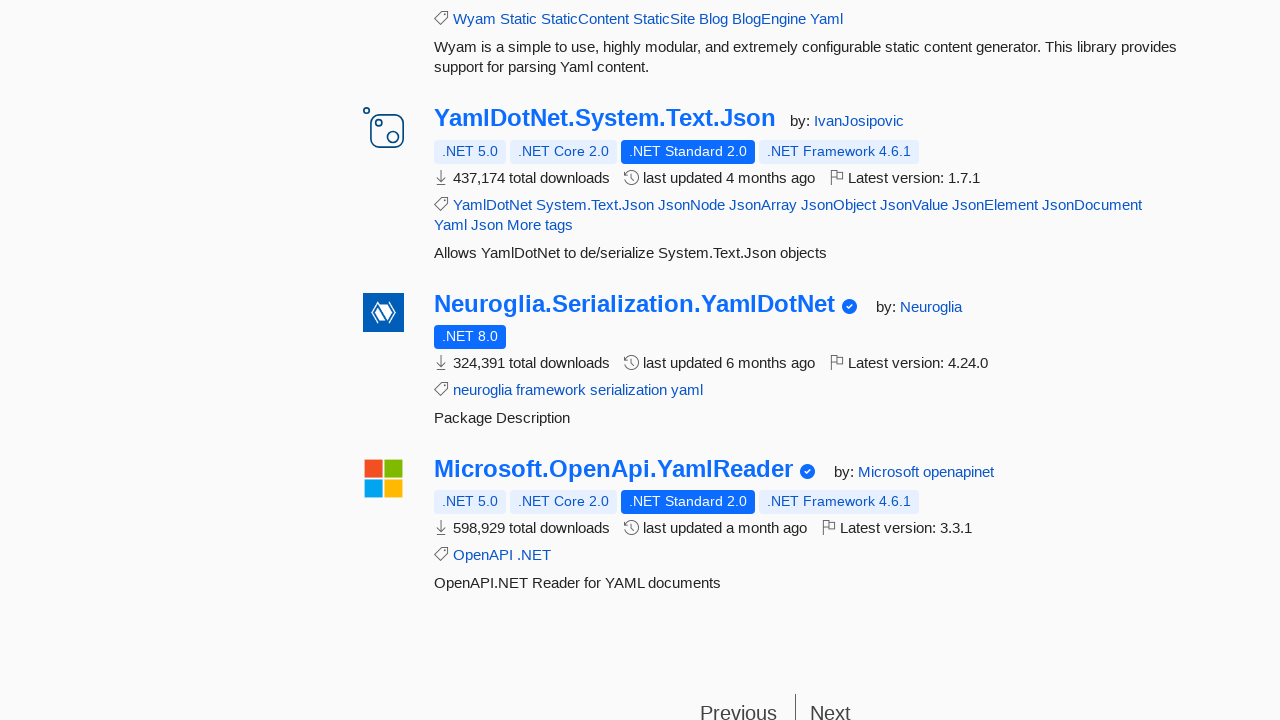

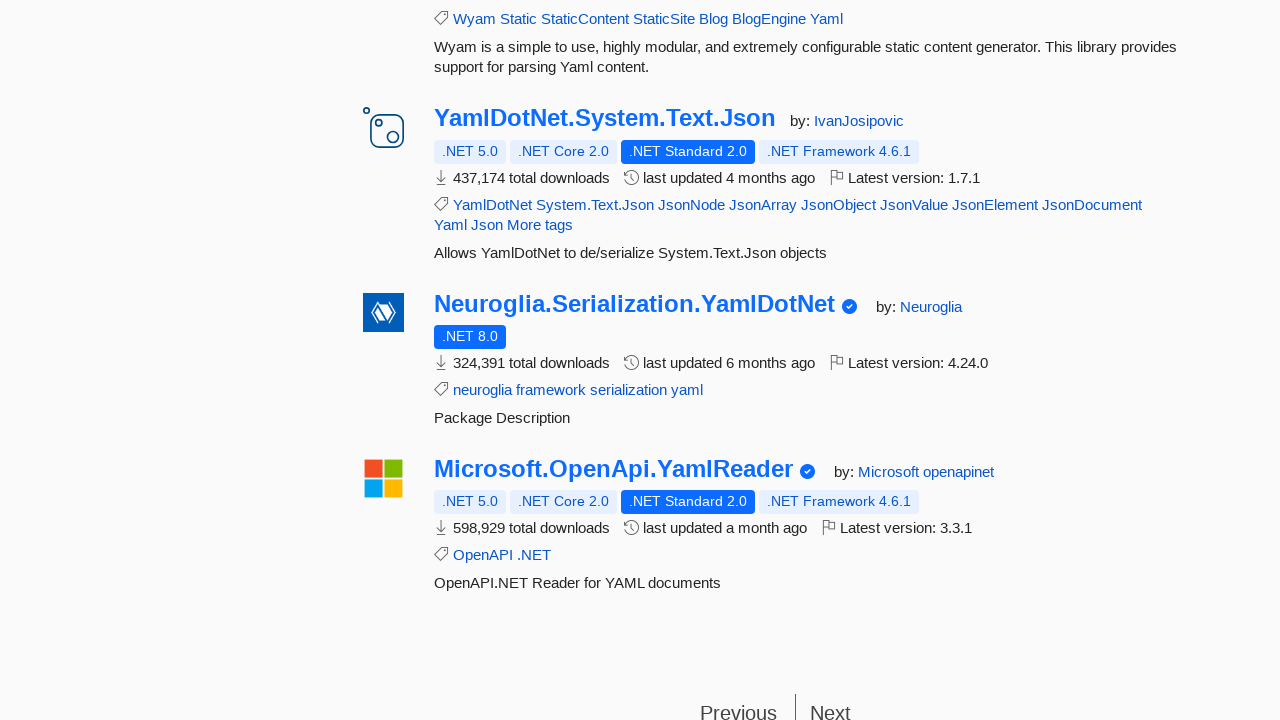